Navigates to DuckDuckGo and verifies the logo is displayed

Starting URL: https://duckduckgo.com/

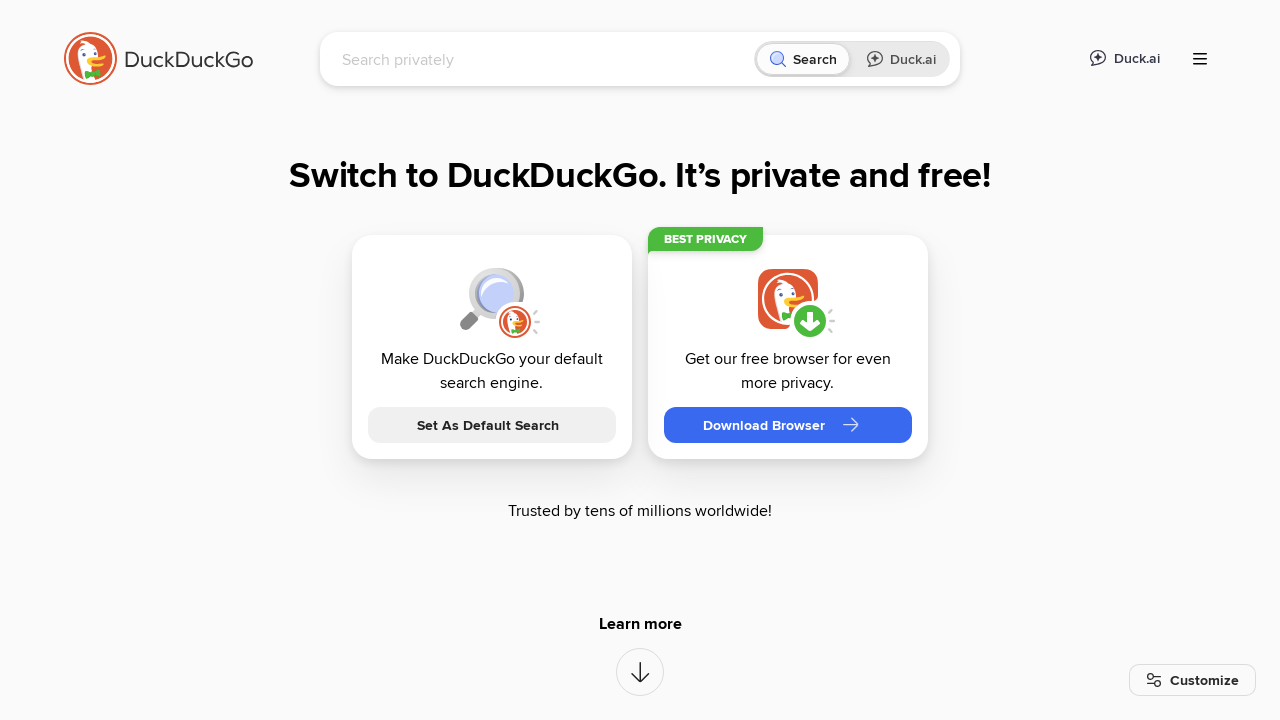

Waited for DuckDuckGo logo selector to load
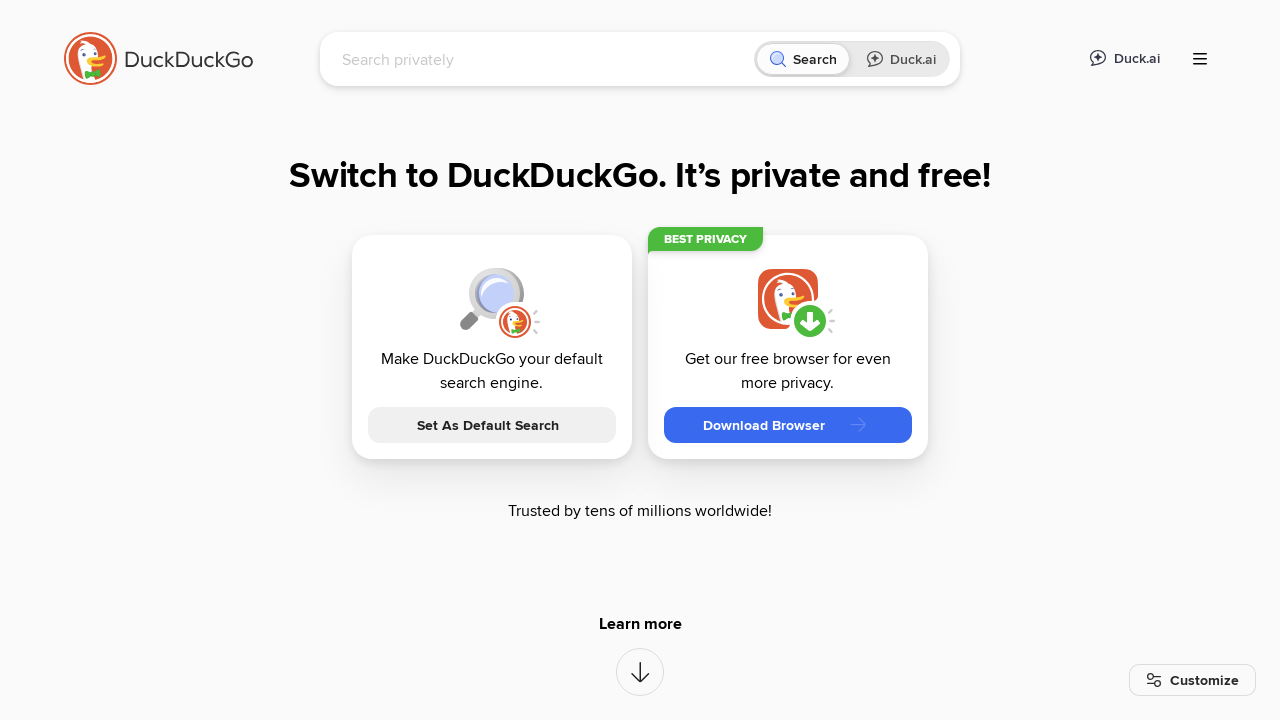

Located the DuckDuckGo logo element
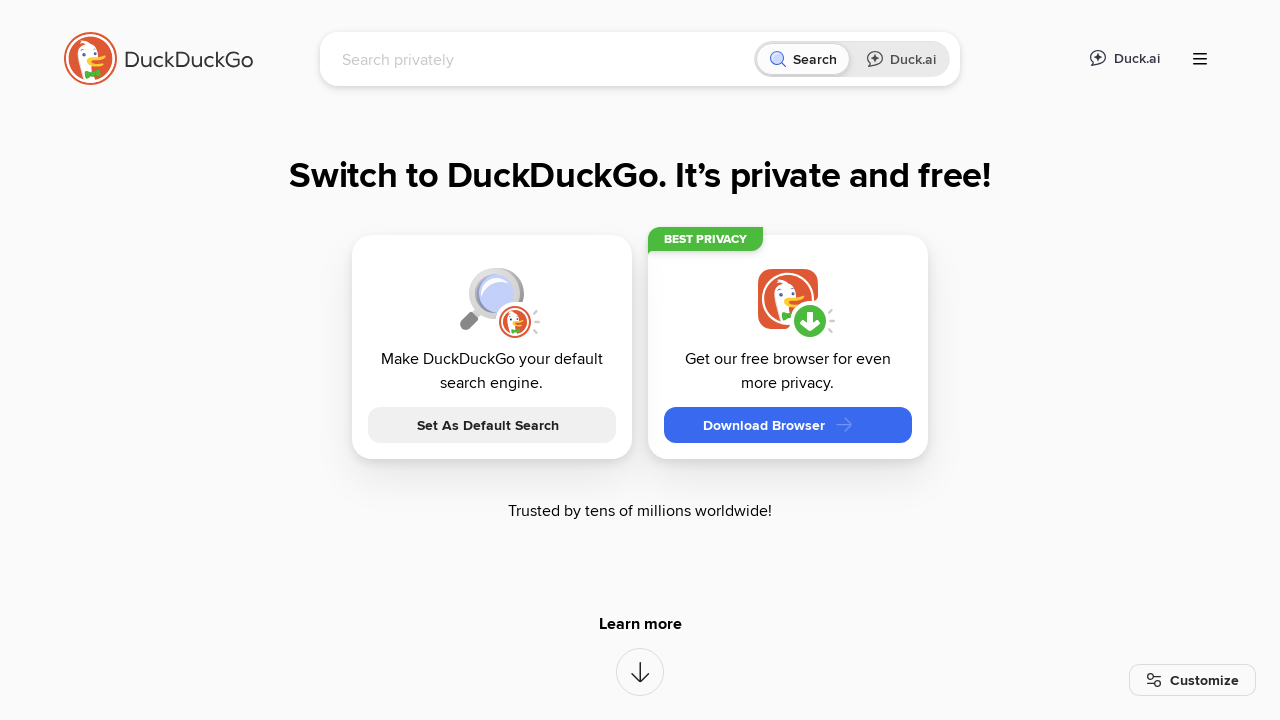

Verified that the DuckDuckGo logo is visible
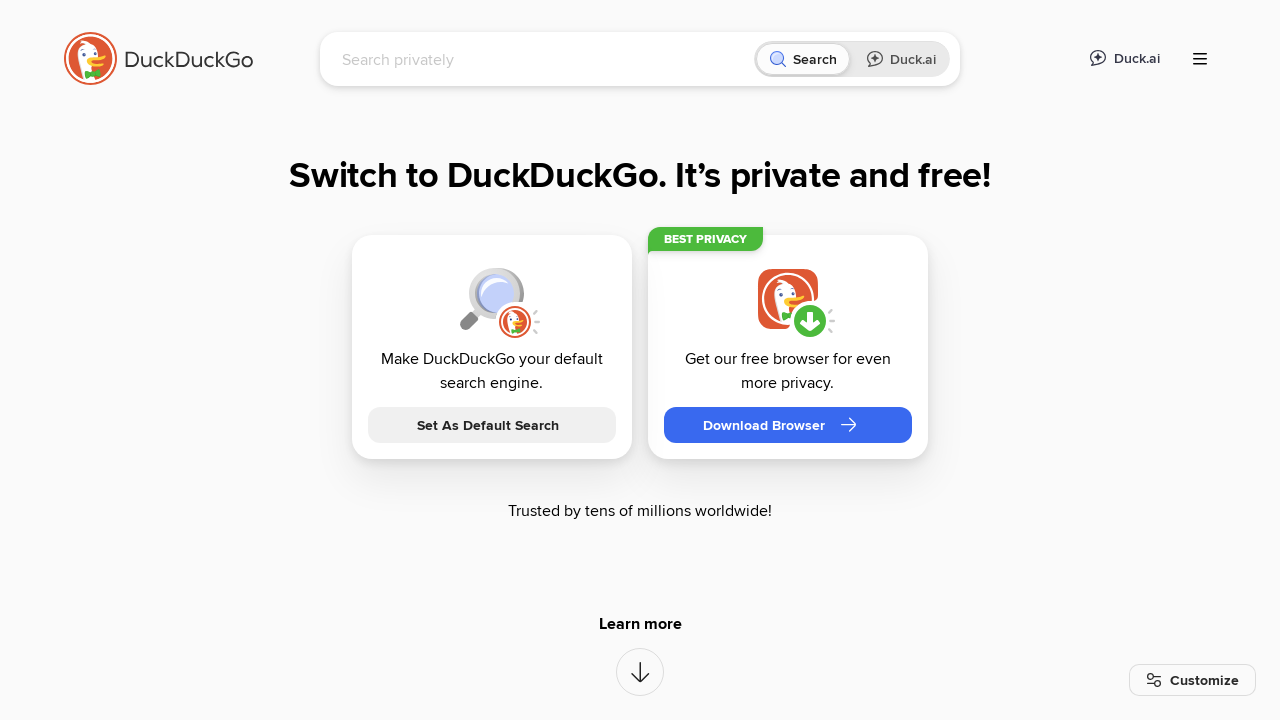

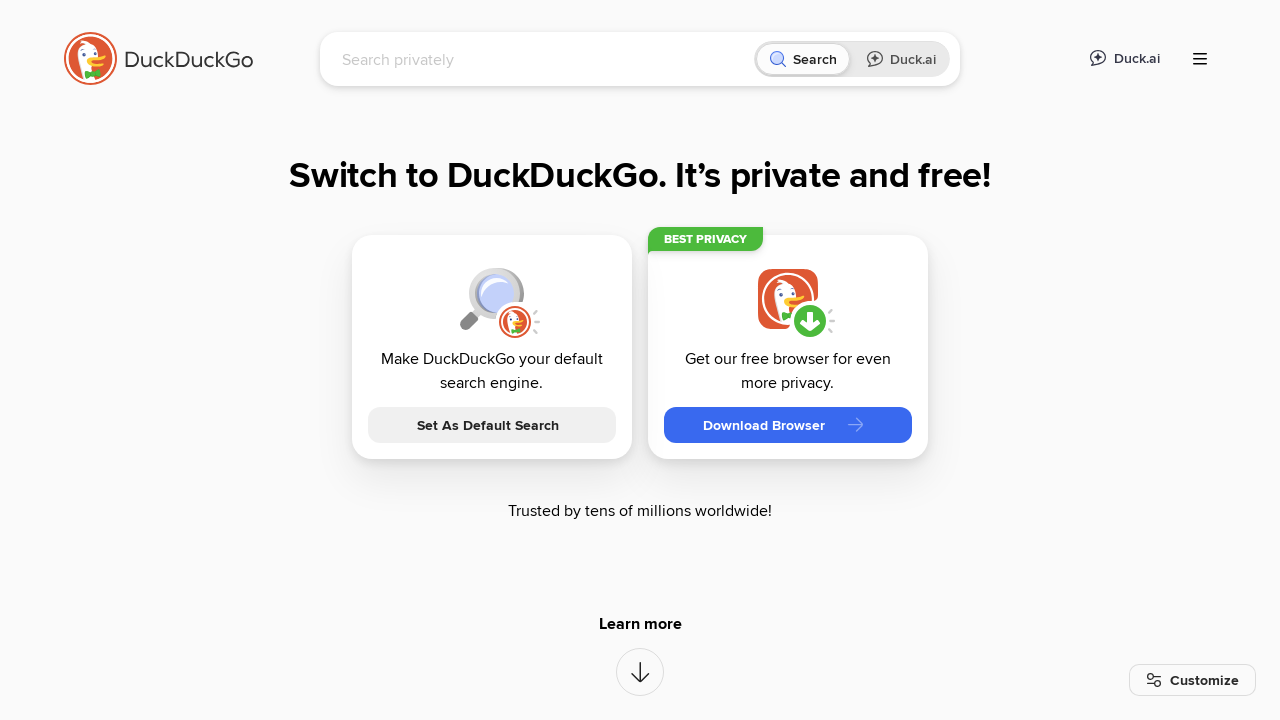